Tests HTTP status codes page by clicking on status code links (200, 404) and verifying the navigation works correctly, then returning to the main page after each click.

Starting URL: https://the-internet.herokuapp.com/status_codes

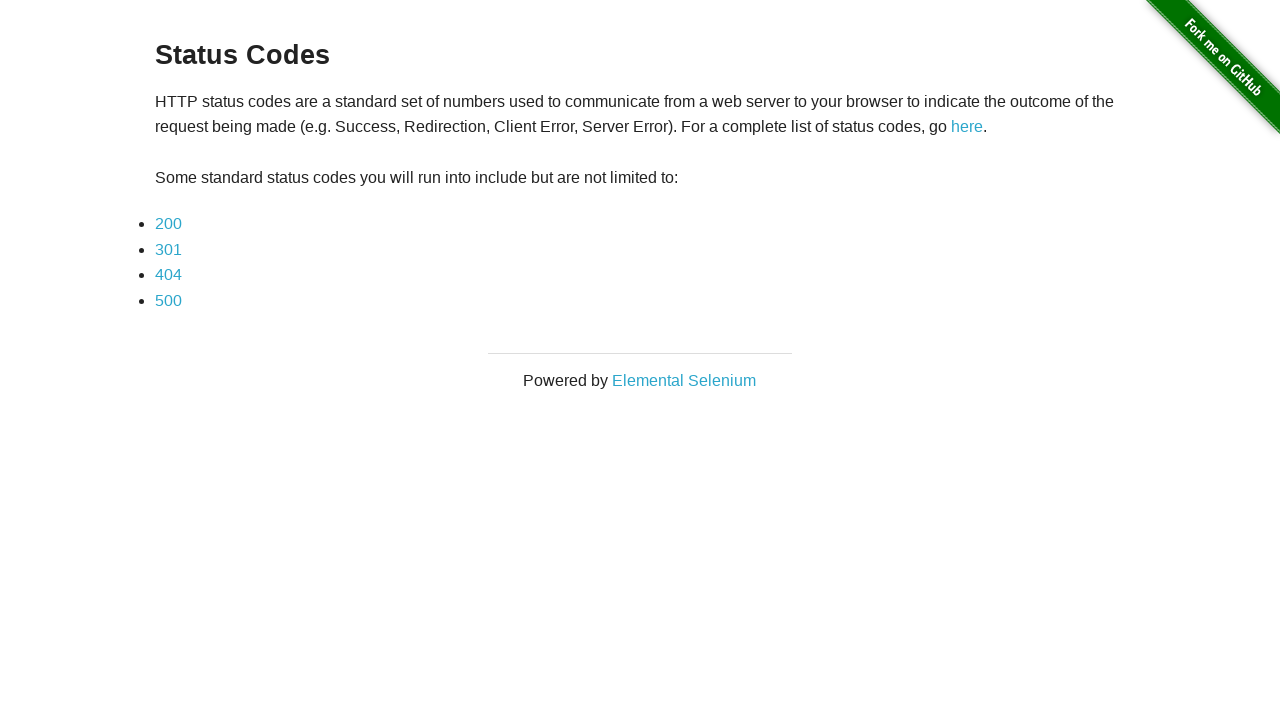

Status codes page loaded and example section is visible
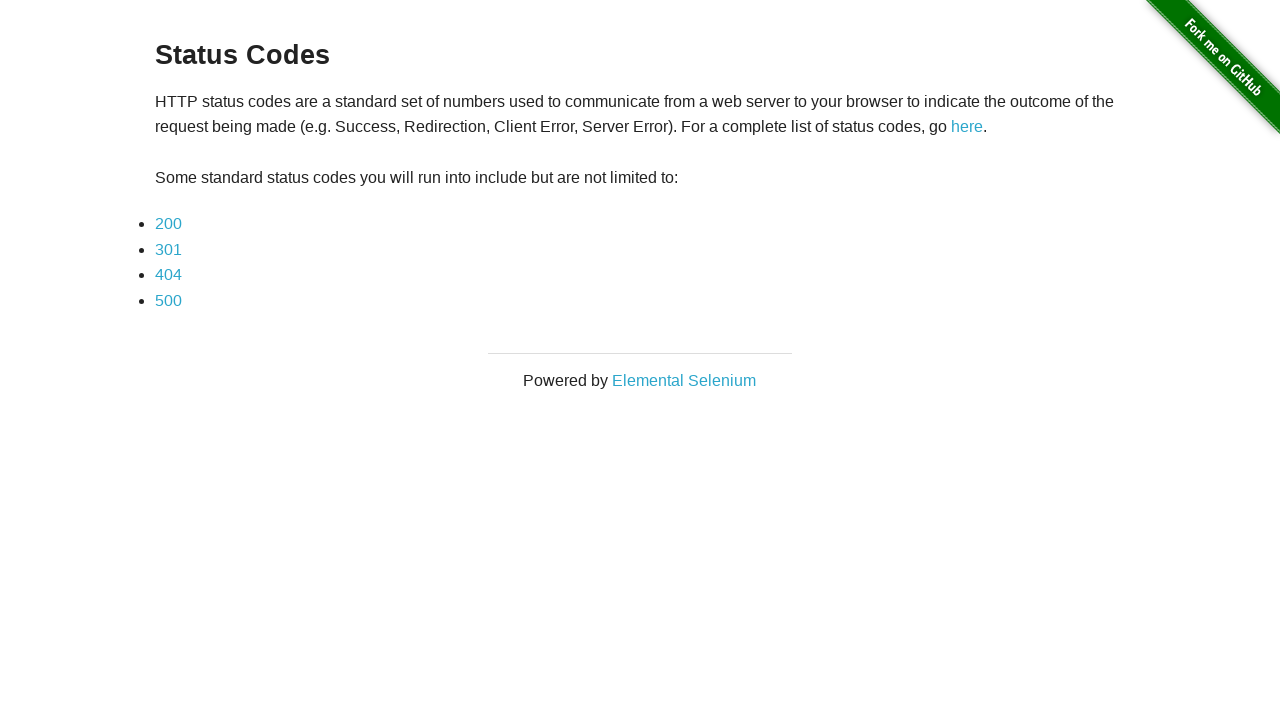

Clicked on status code 200 link at (168, 224) on text=200 >> nth=0
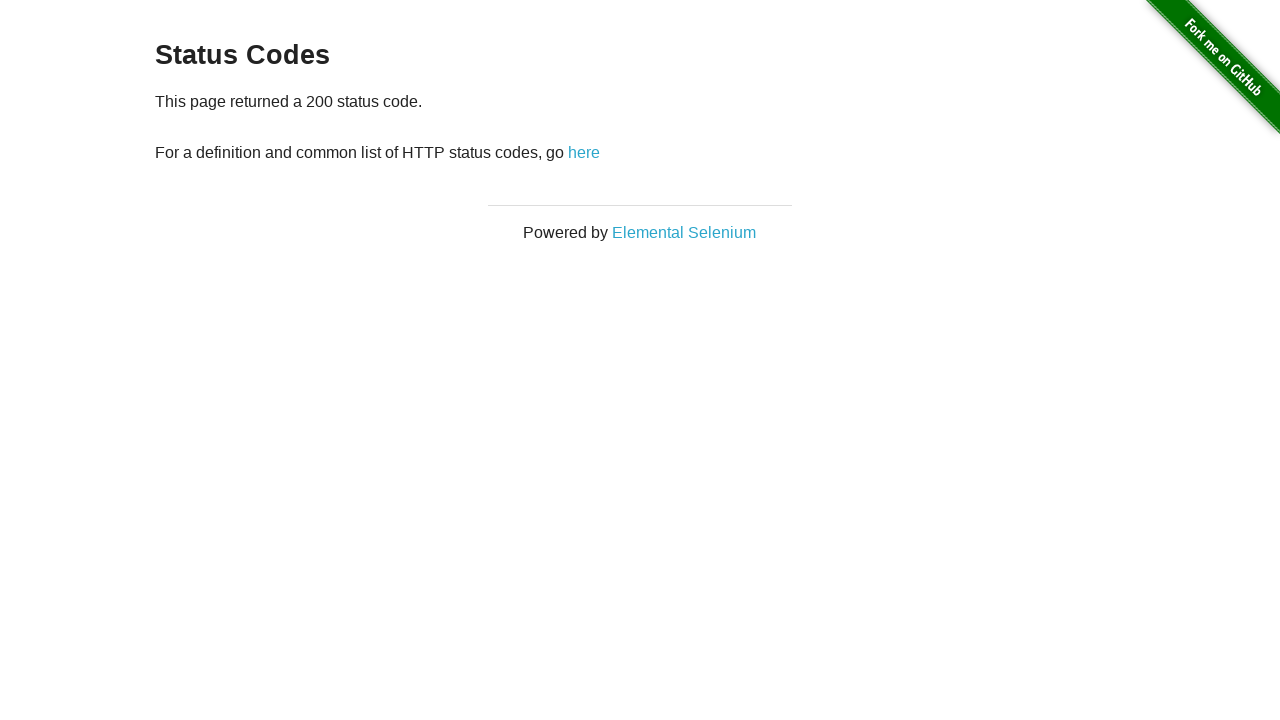

Status code 200 page loaded
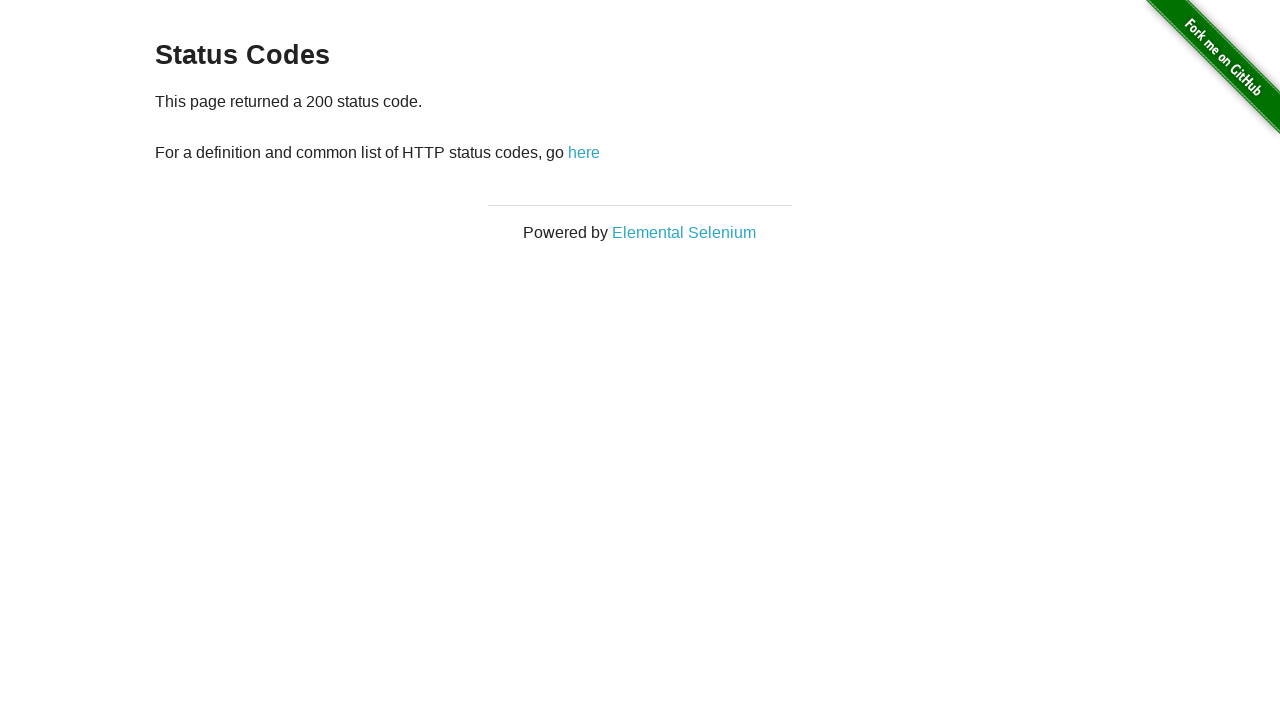

Navigated back to status codes main page
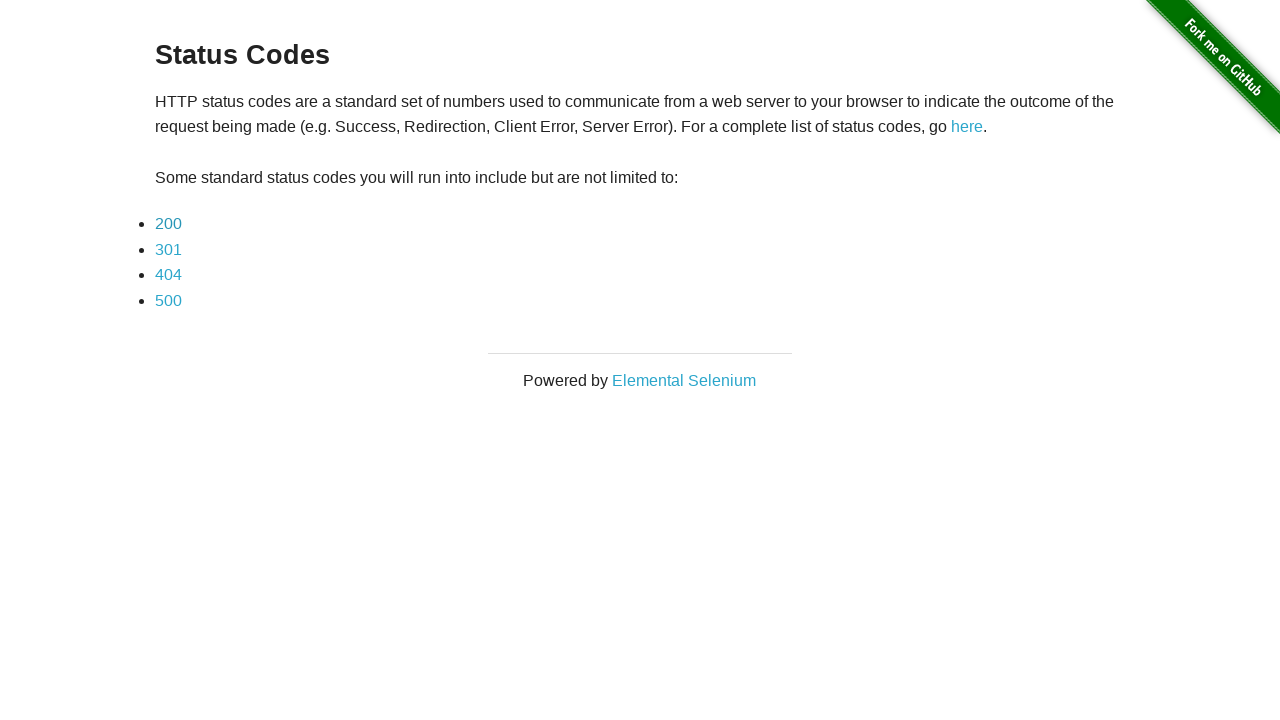

Status codes main page is ready again
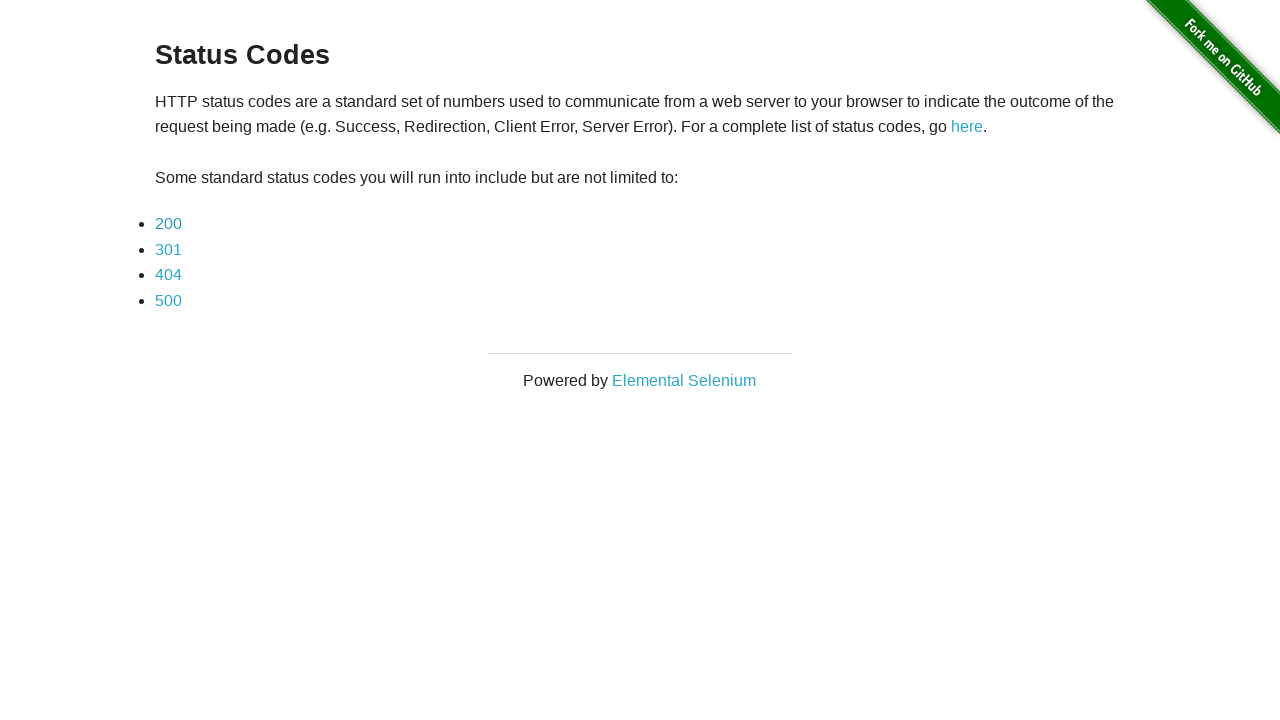

Clicked on status code 404 link at (168, 275) on text=404 >> nth=0
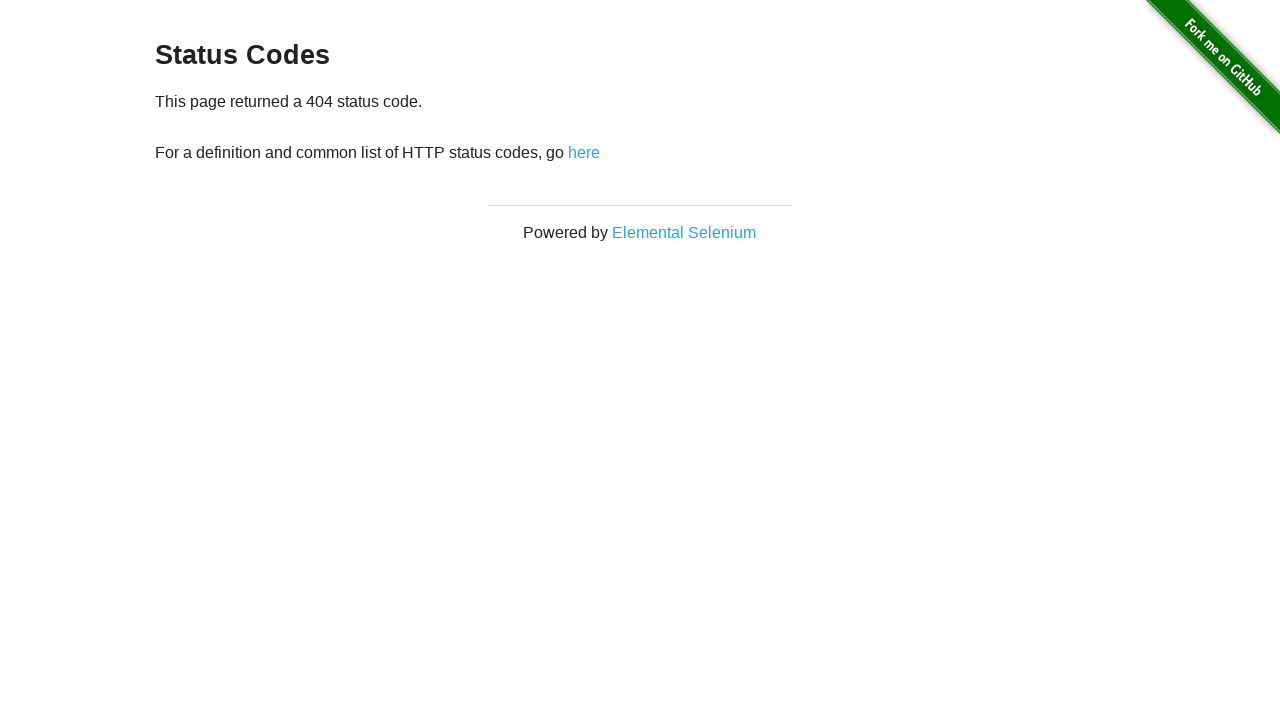

Status code 404 page loaded
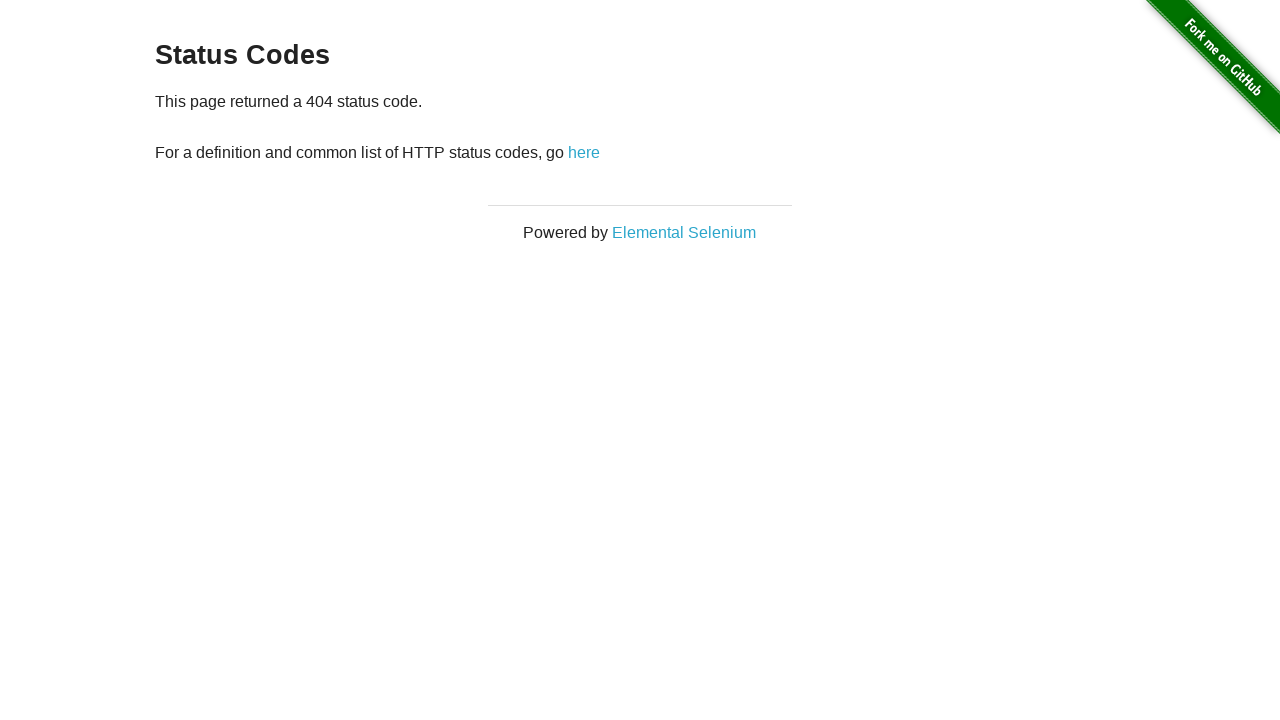

Navigated back to status codes main page
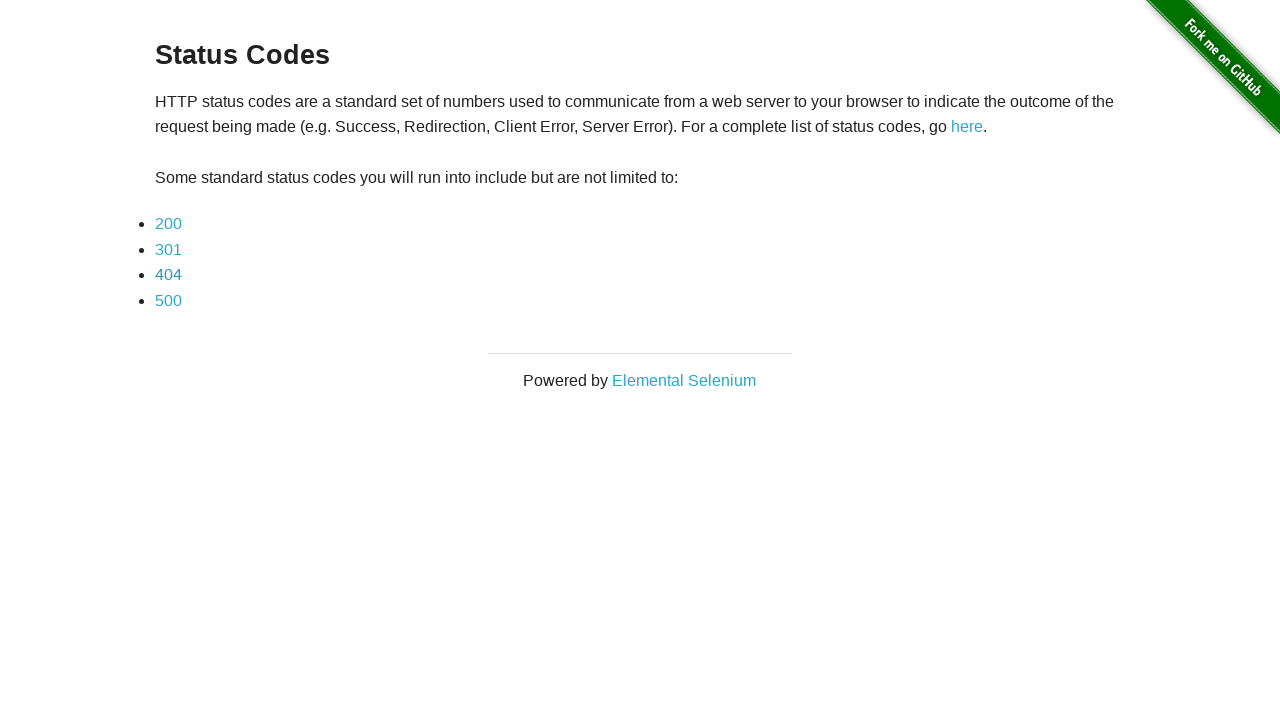

Confirmed return to status codes main page with example section visible
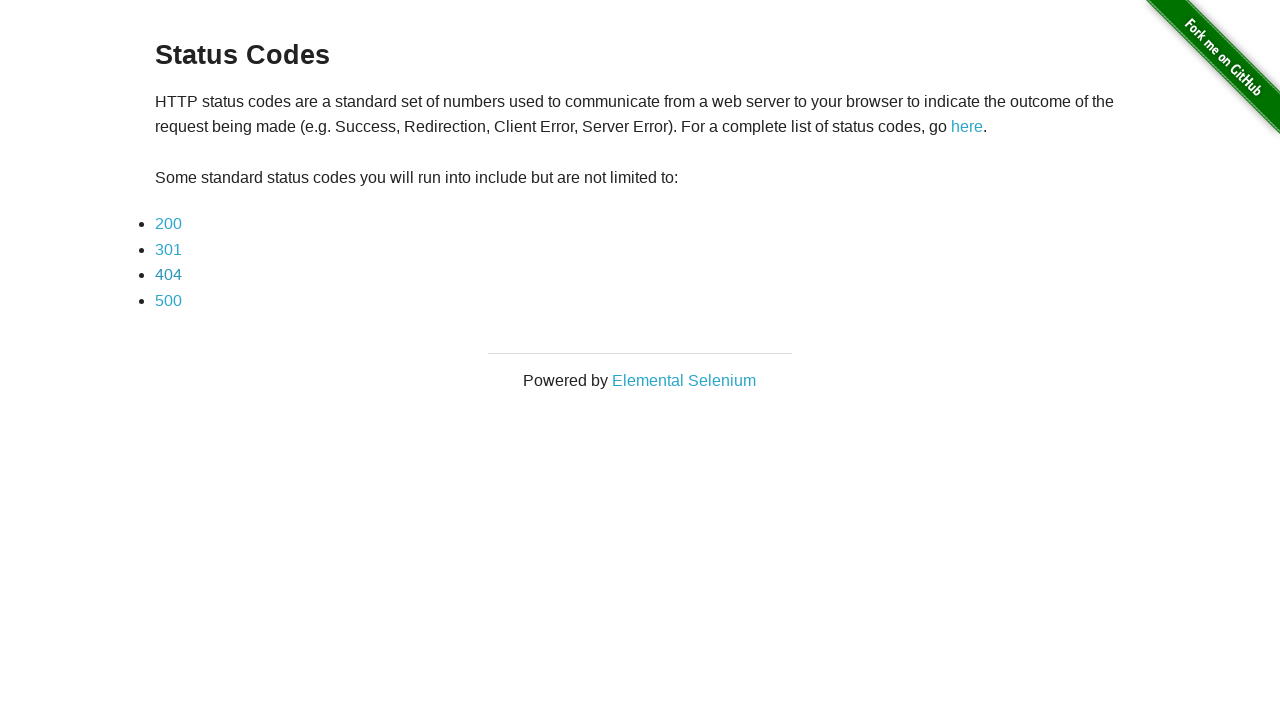

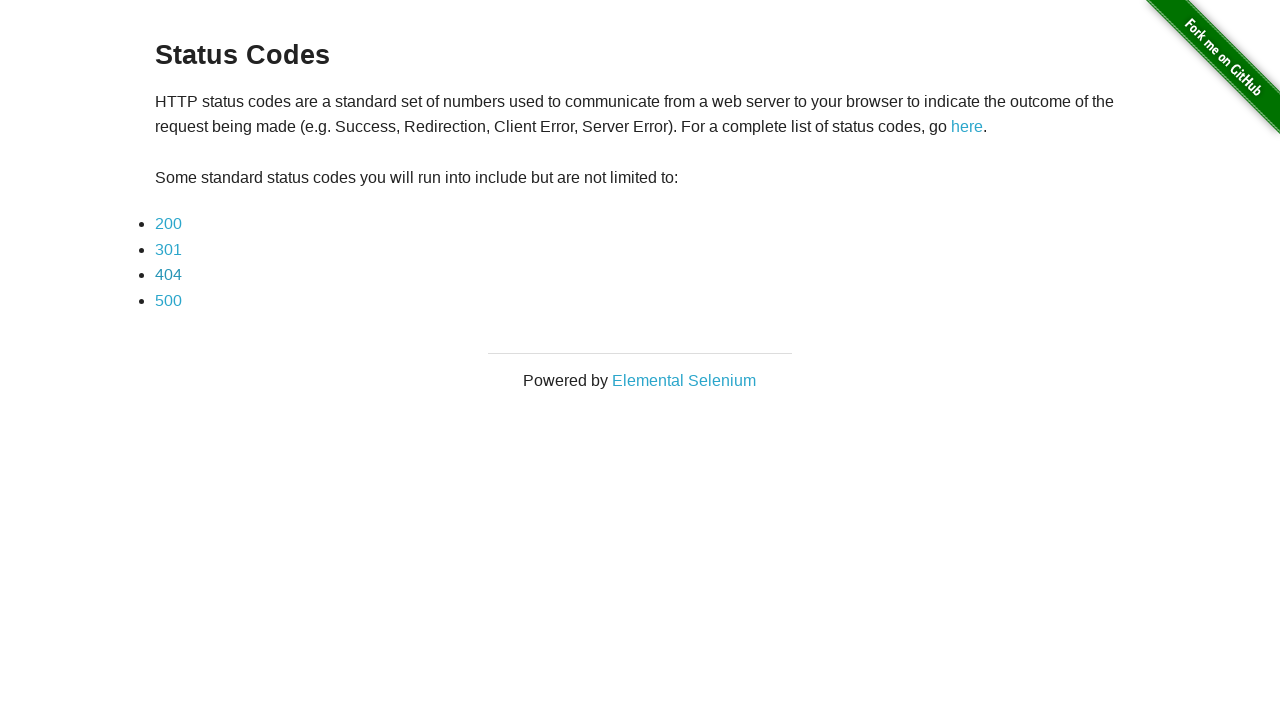